Tests that adding 2 products increases the trolley count by 2

Starting URL: https://gabrielrowan.github.io/Finleys-Farm-Shop-FE/products.html

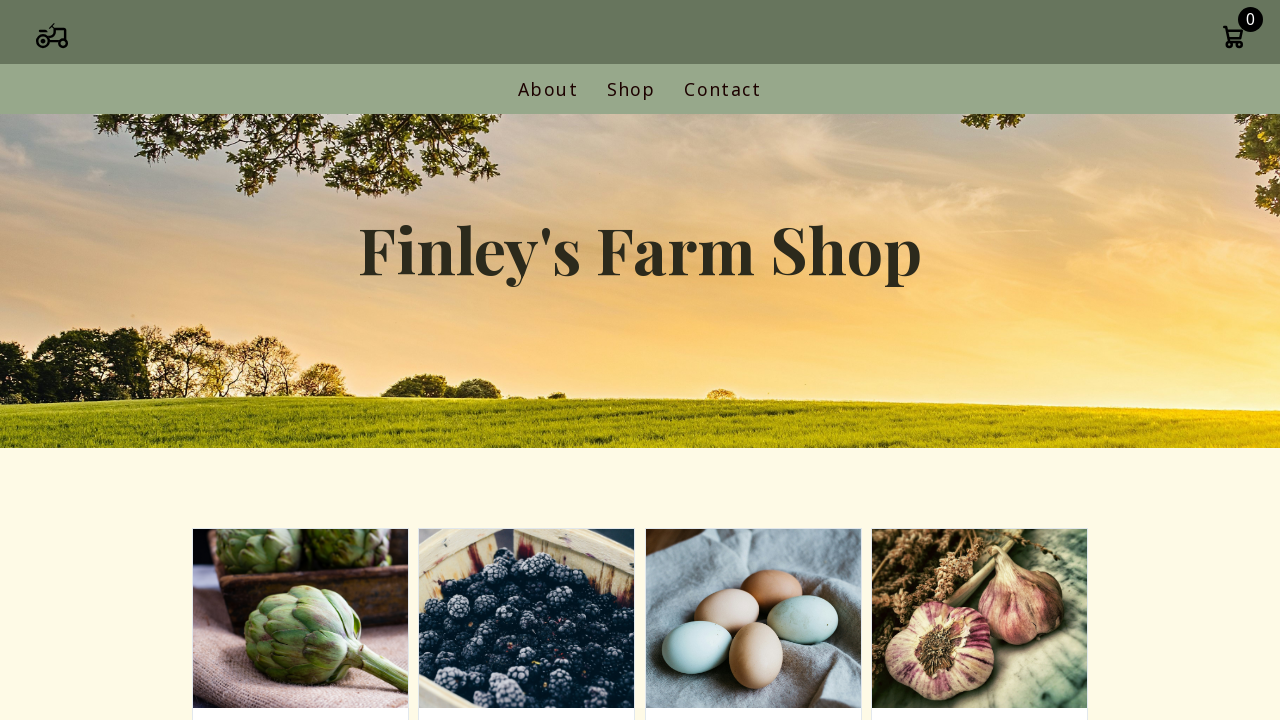

Waited for add-to-cart buttons to load
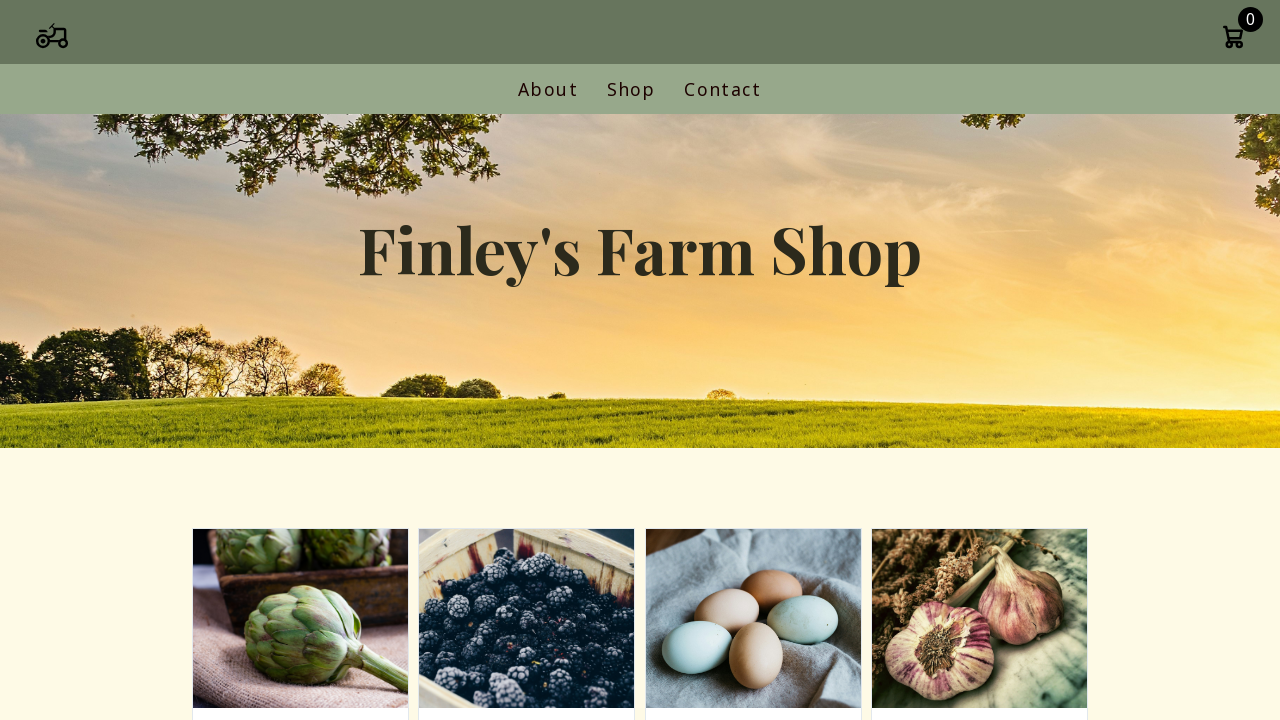

Retrieved initial cart count: 0
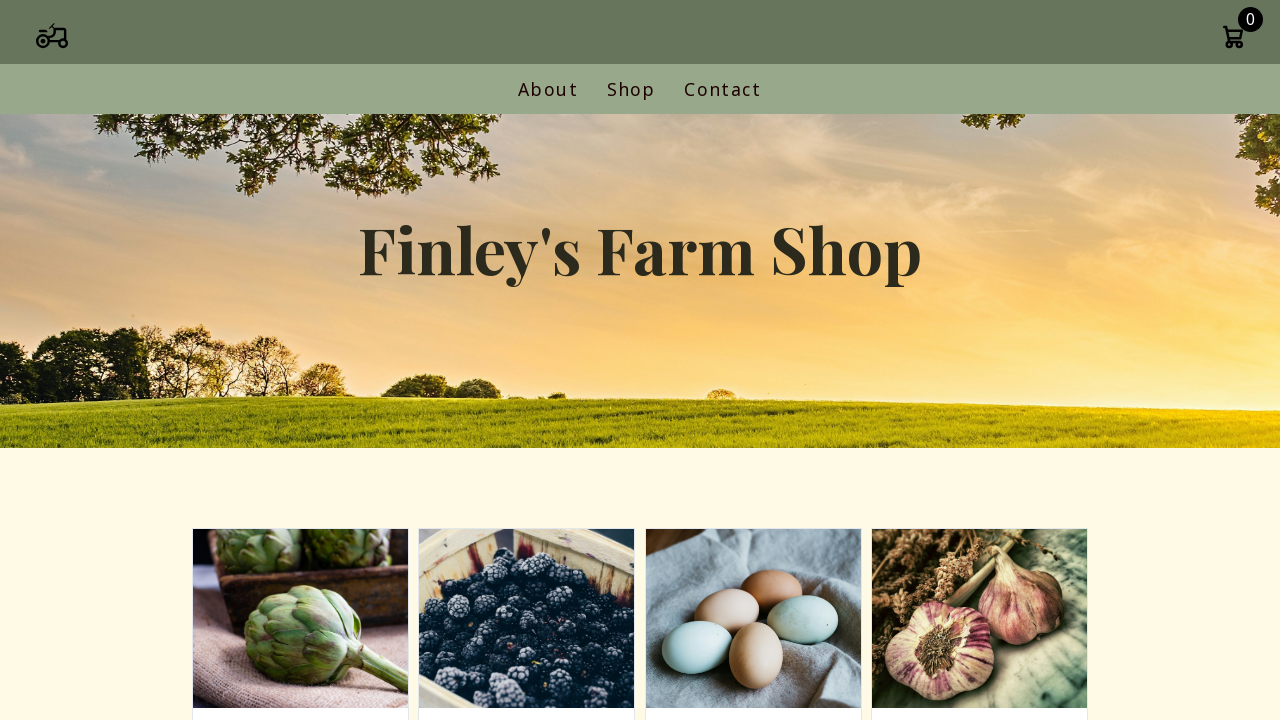

Located all add-to-cart buttons
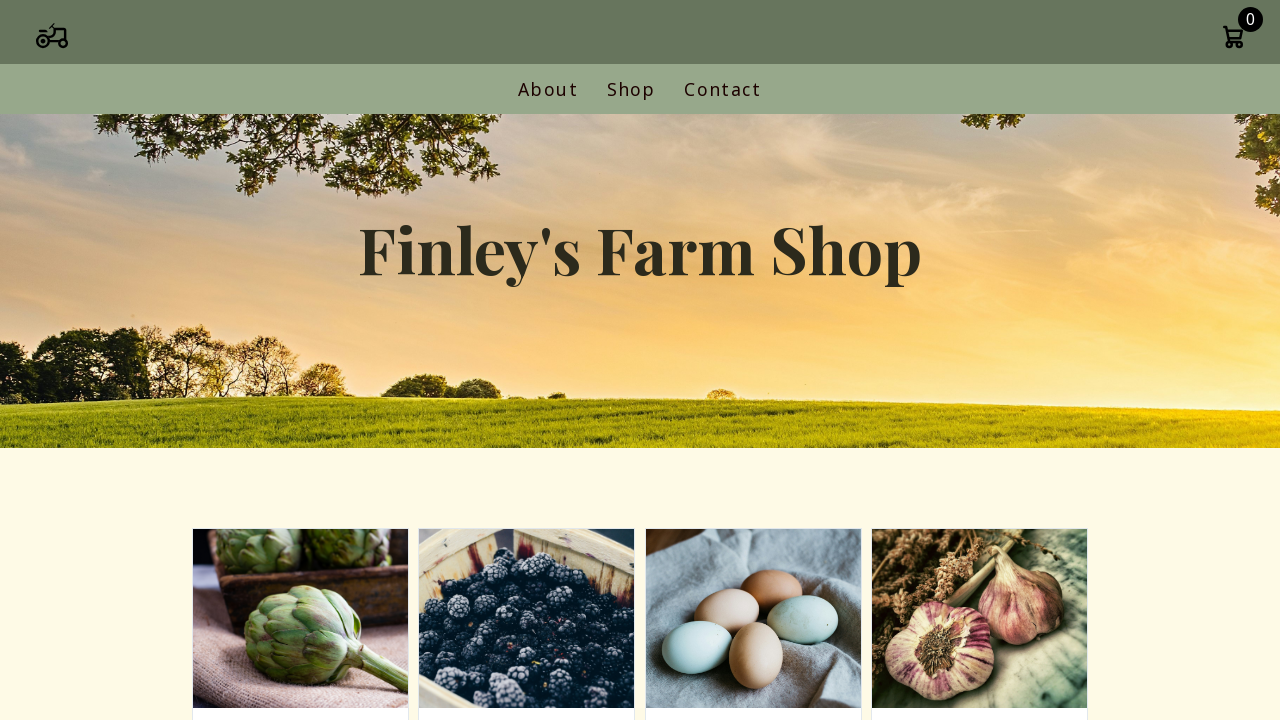

Clicked first add-to-cart button at (300, 361) on .add-to-cart >> nth=0
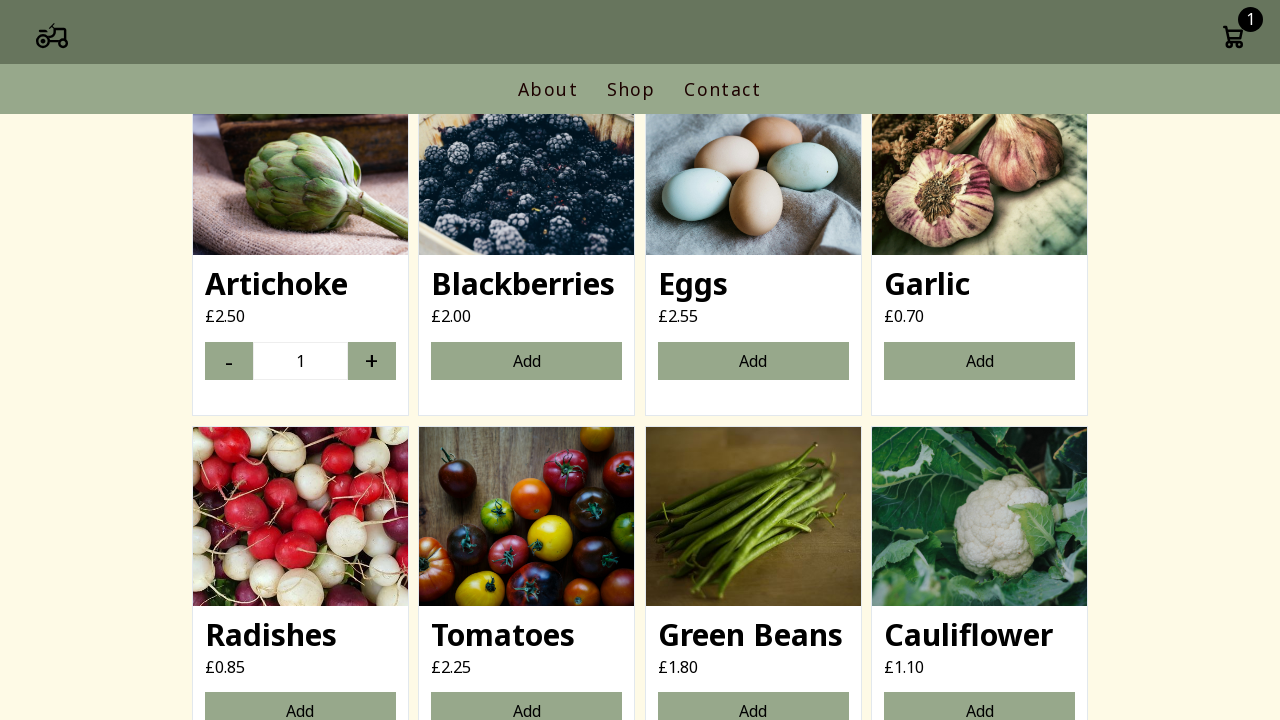

Clicked second add-to-cart button at (527, 361) on .add-to-cart >> nth=1
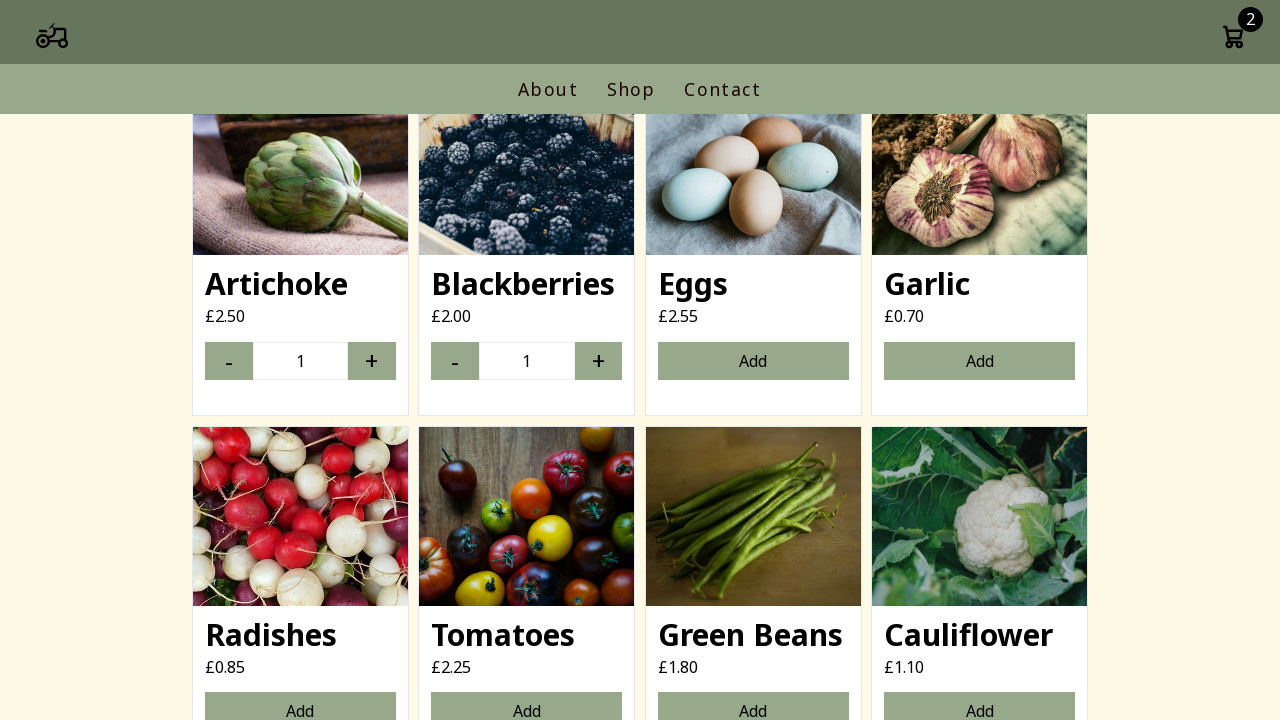

Retrieved cart count after adding products: 2
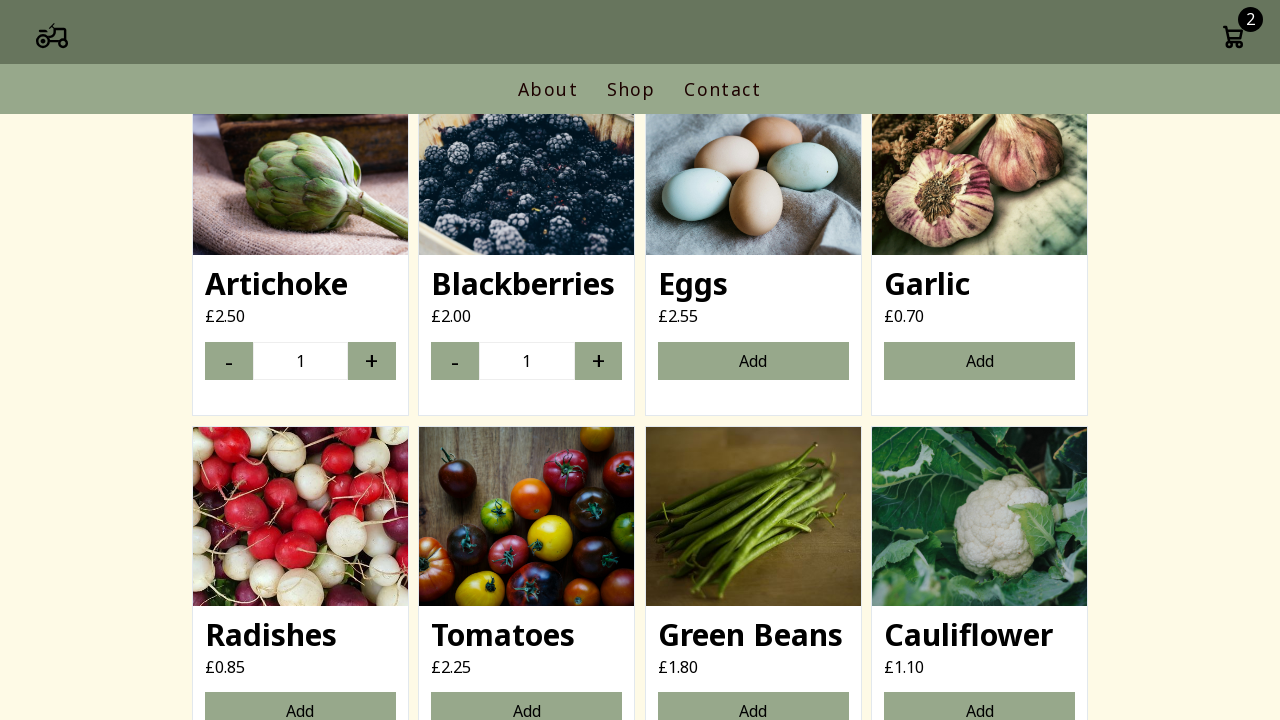

Assertion passed: cart count increased by 2 (from 0 to 2)
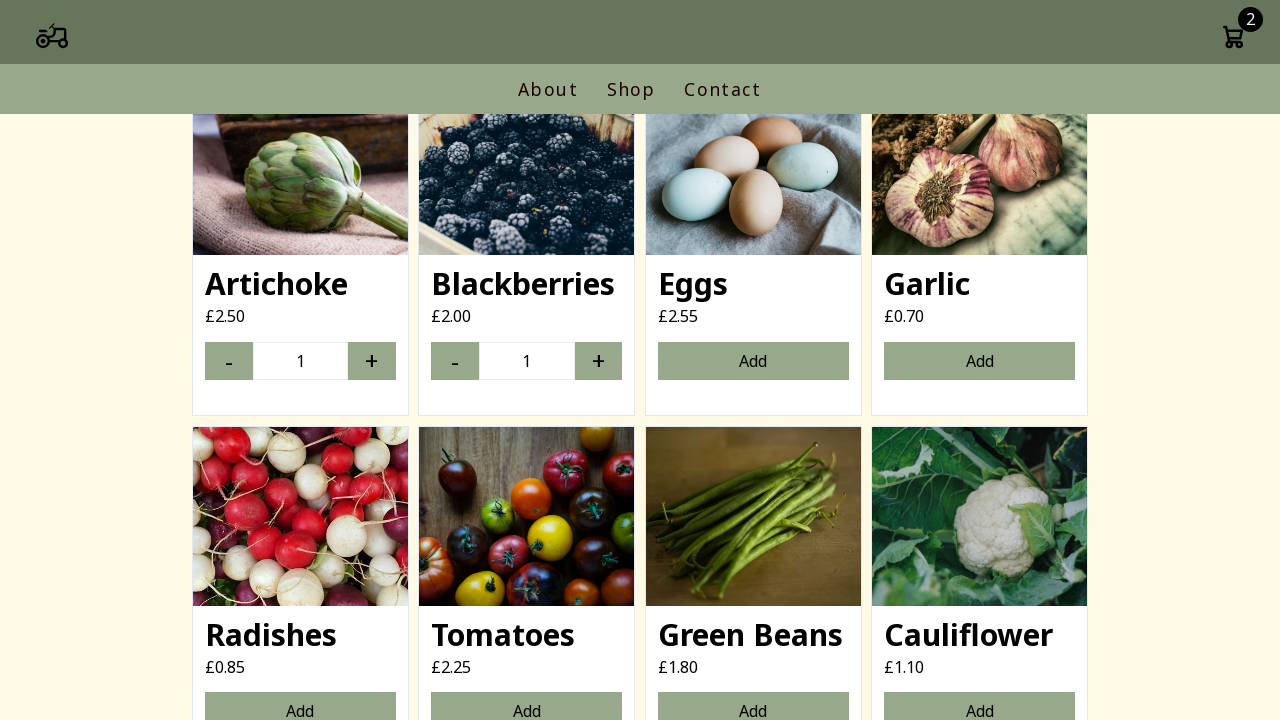

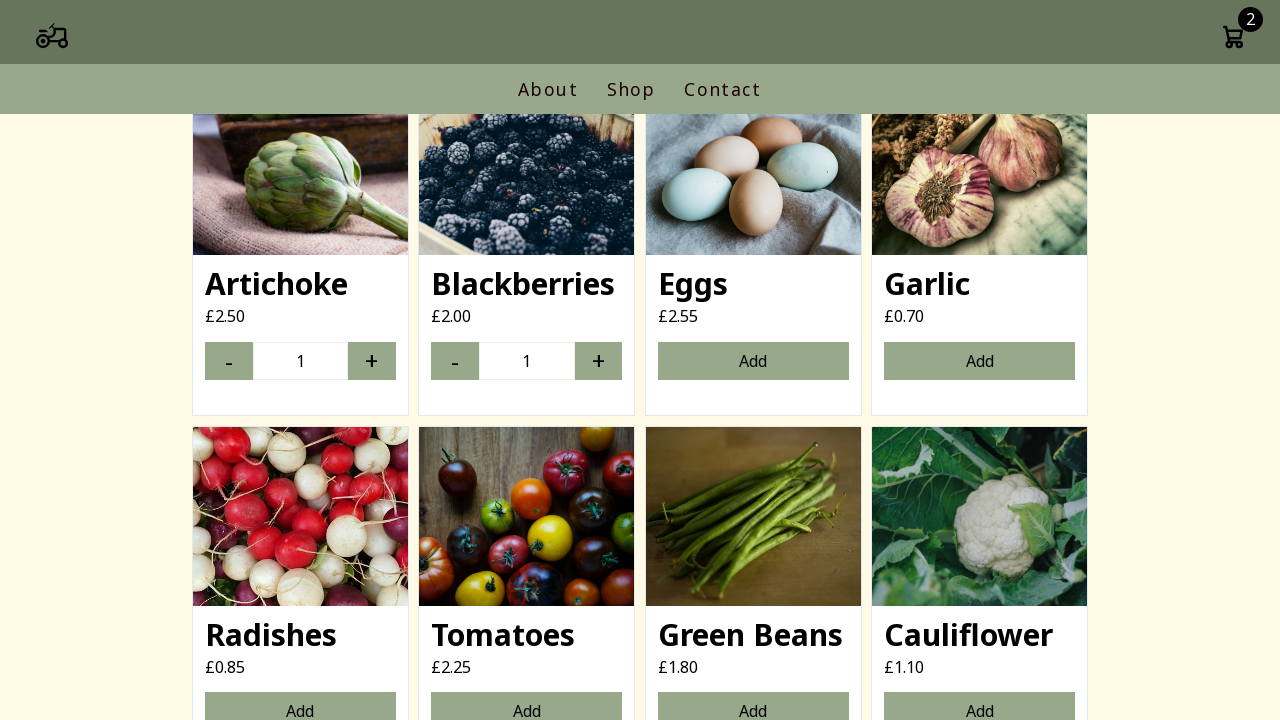